Tests the complete order placement flow by adding a product to cart, navigating to cart, and filling out the purchase form

Starting URL: https://www.demoblaze.com/

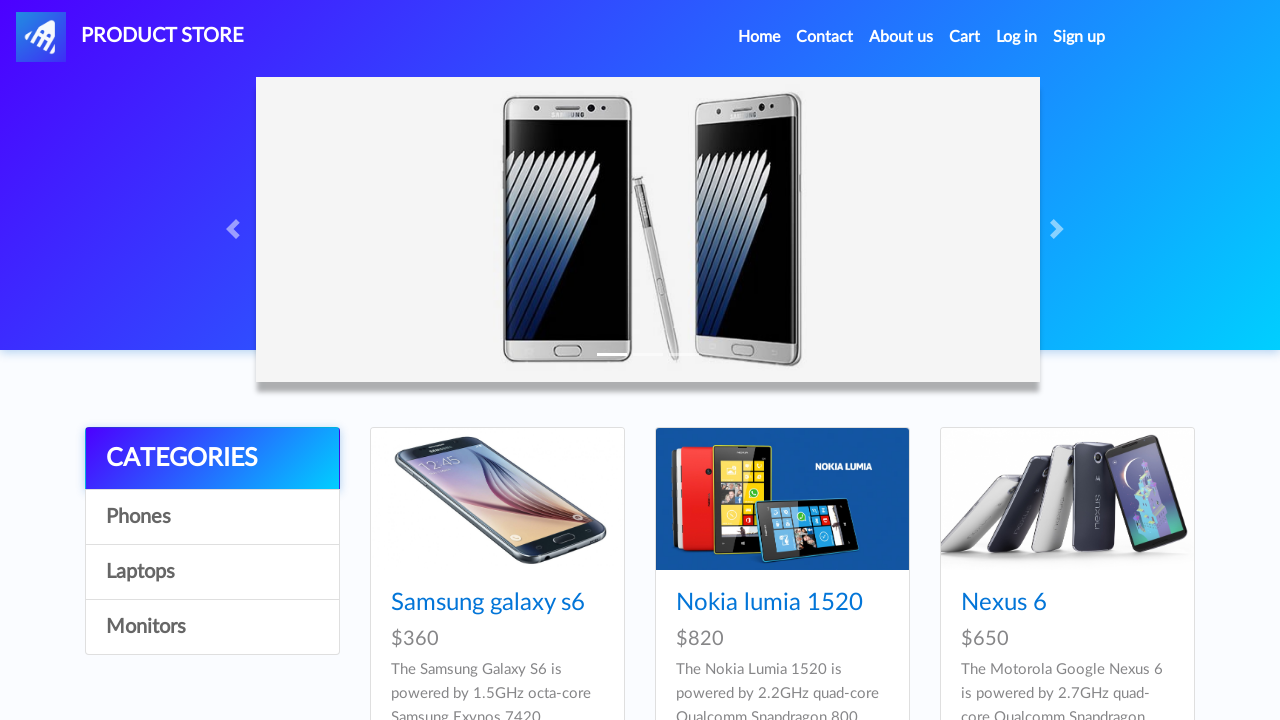

Clicked on Samsung Galaxy S6 product at (488, 603) on xpath=//a[text()='Samsung galaxy s6']
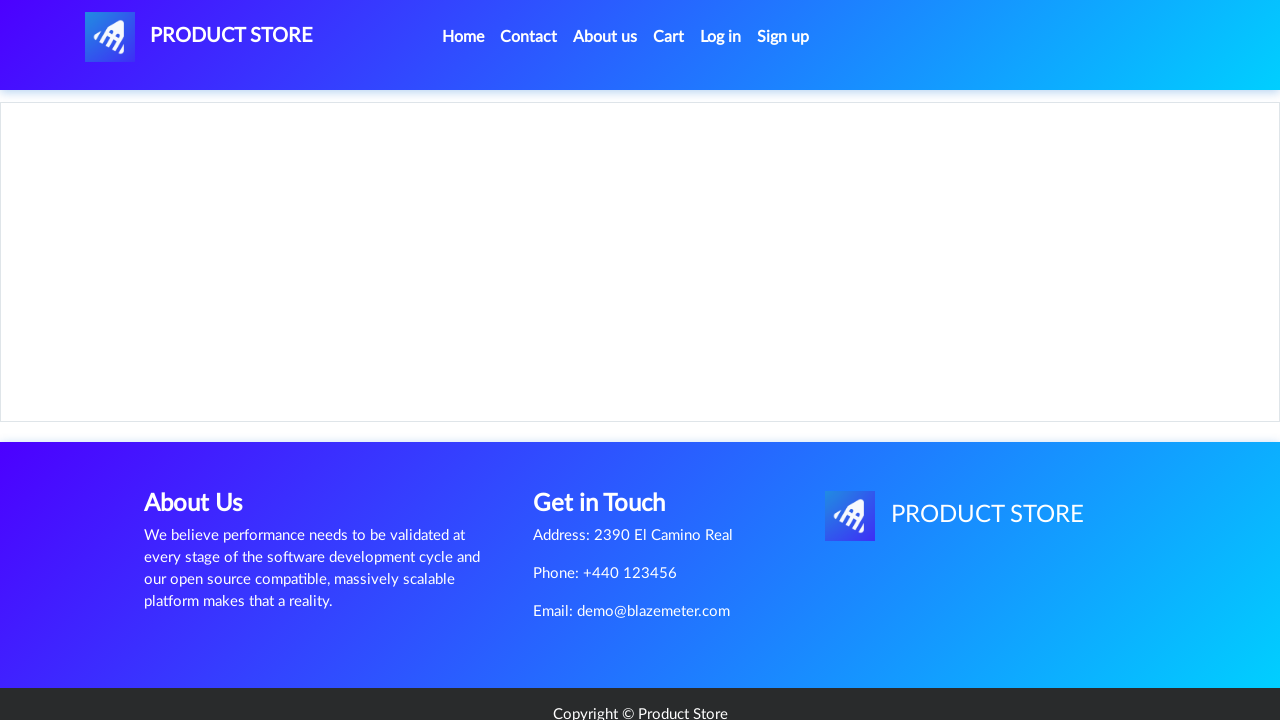

Waited for product page to load
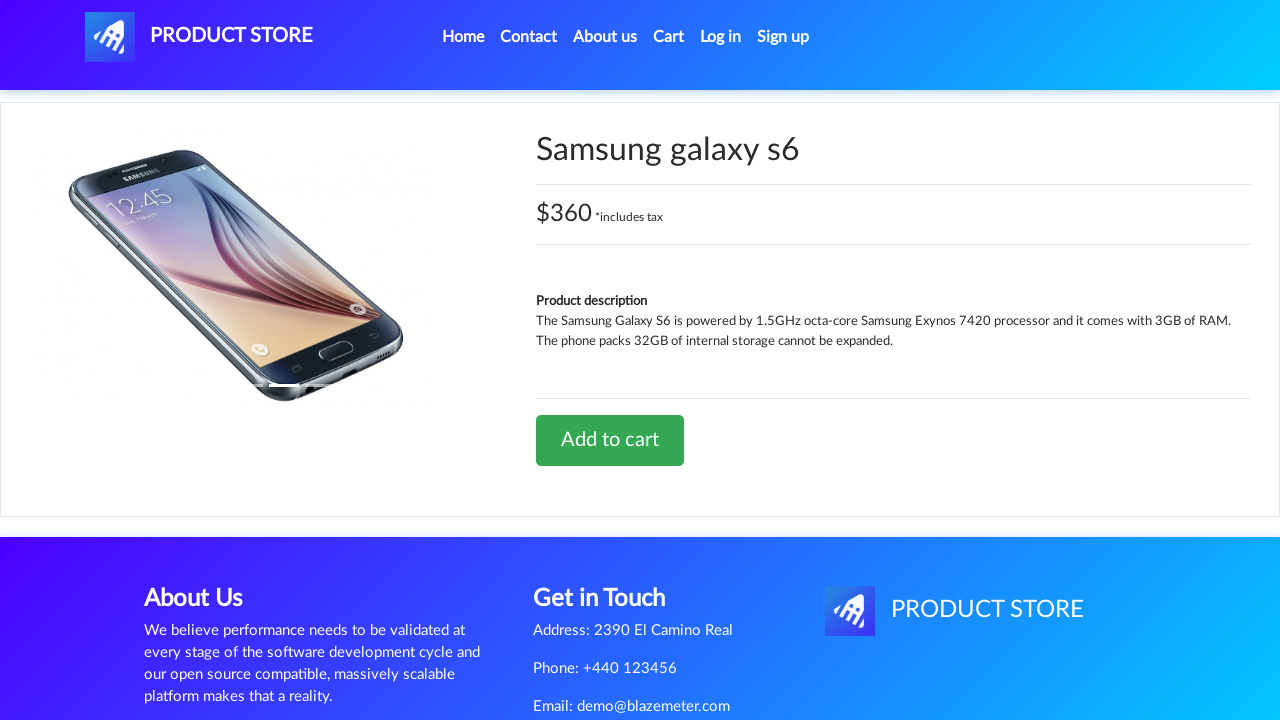

Clicked 'Add to cart' button at (610, 440) on xpath=//a[contains(text(),'Add to cart')]
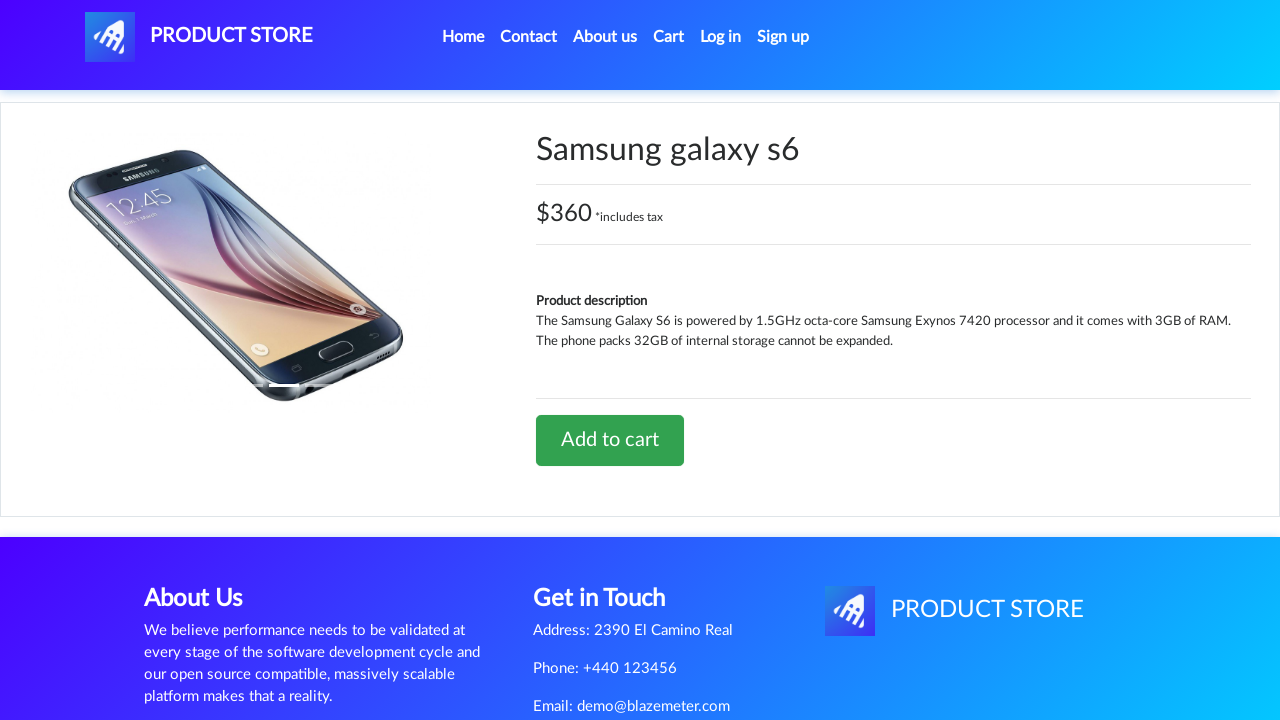

Handled and accepted confirmation alert for adding item to cart
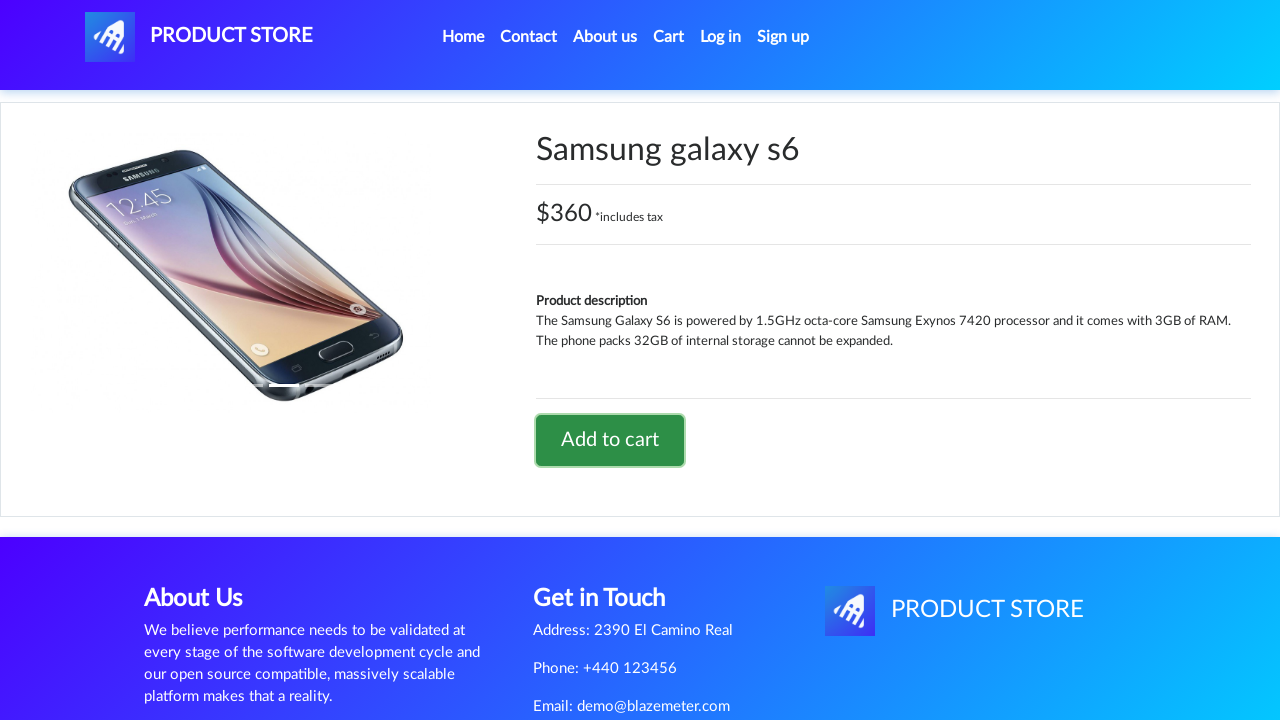

Clicked on cart link to navigate to shopping cart at (669, 37) on xpath=//a[@id='cartur']
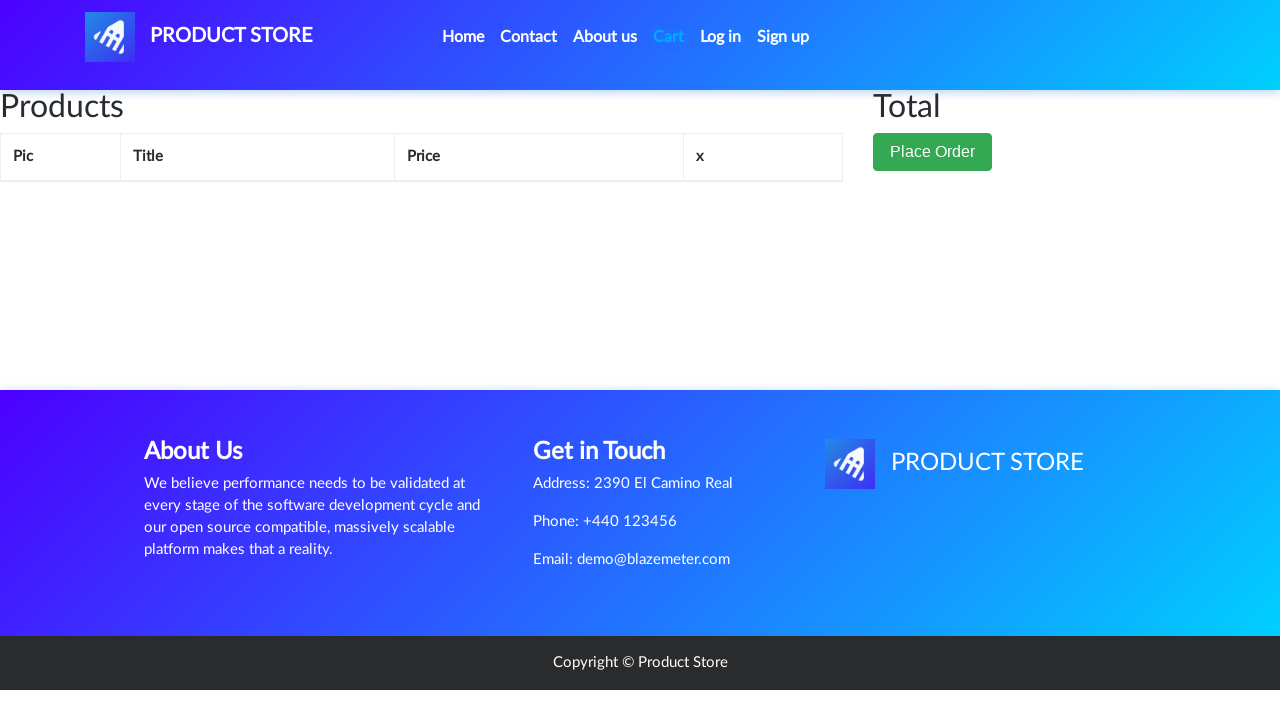

Waited for cart page to load
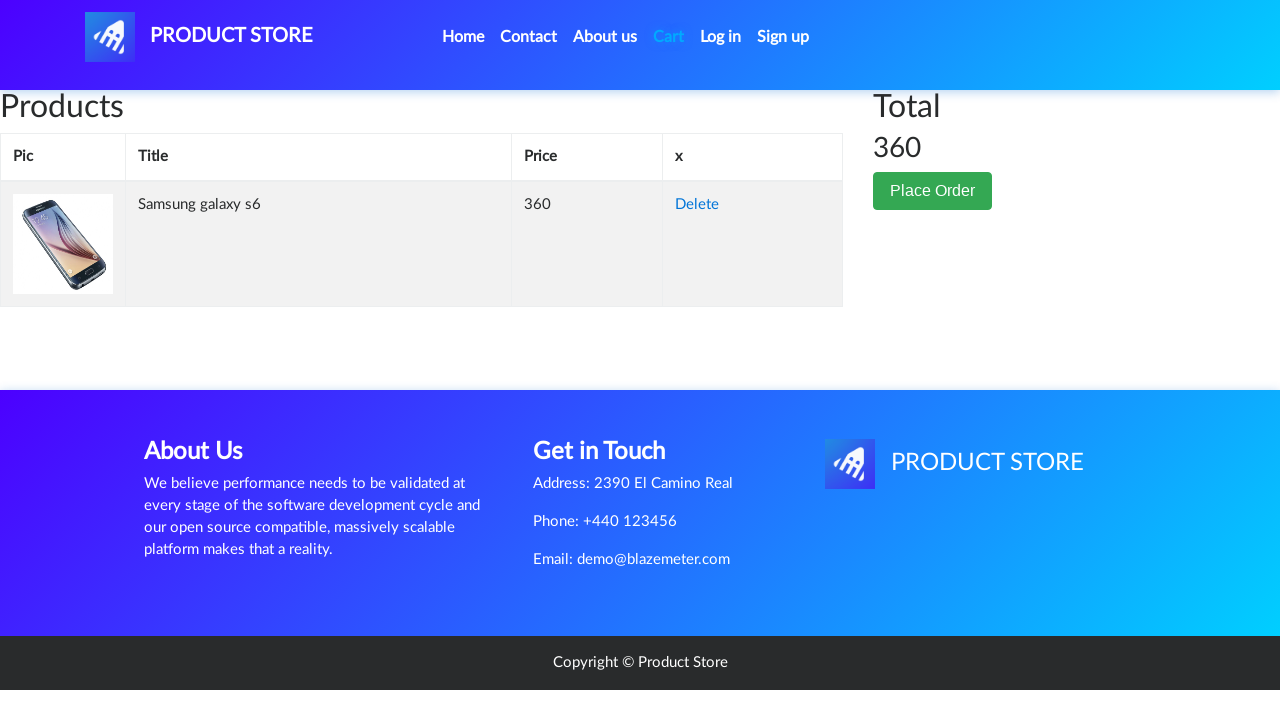

Clicked 'Place Order' button at (933, 191) on xpath=//button[contains(text(),'Place Order')]
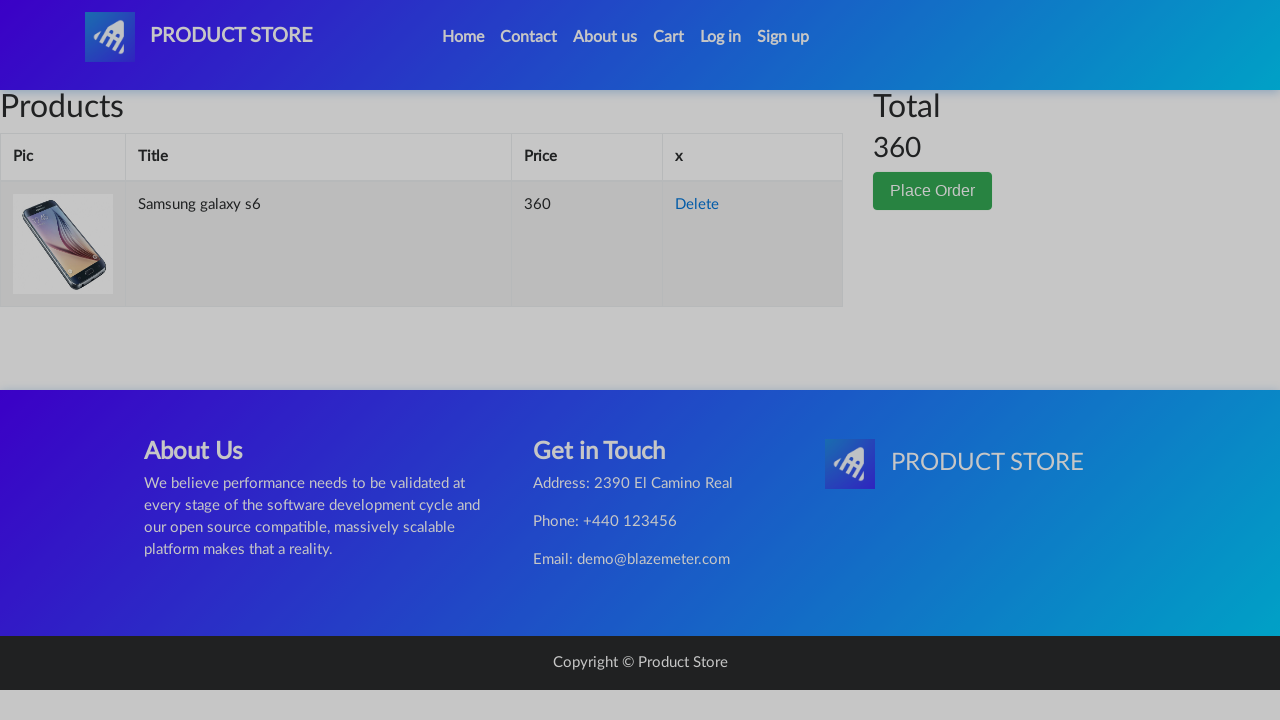

Filled name field with 'John Smith' on //input[@id='name']
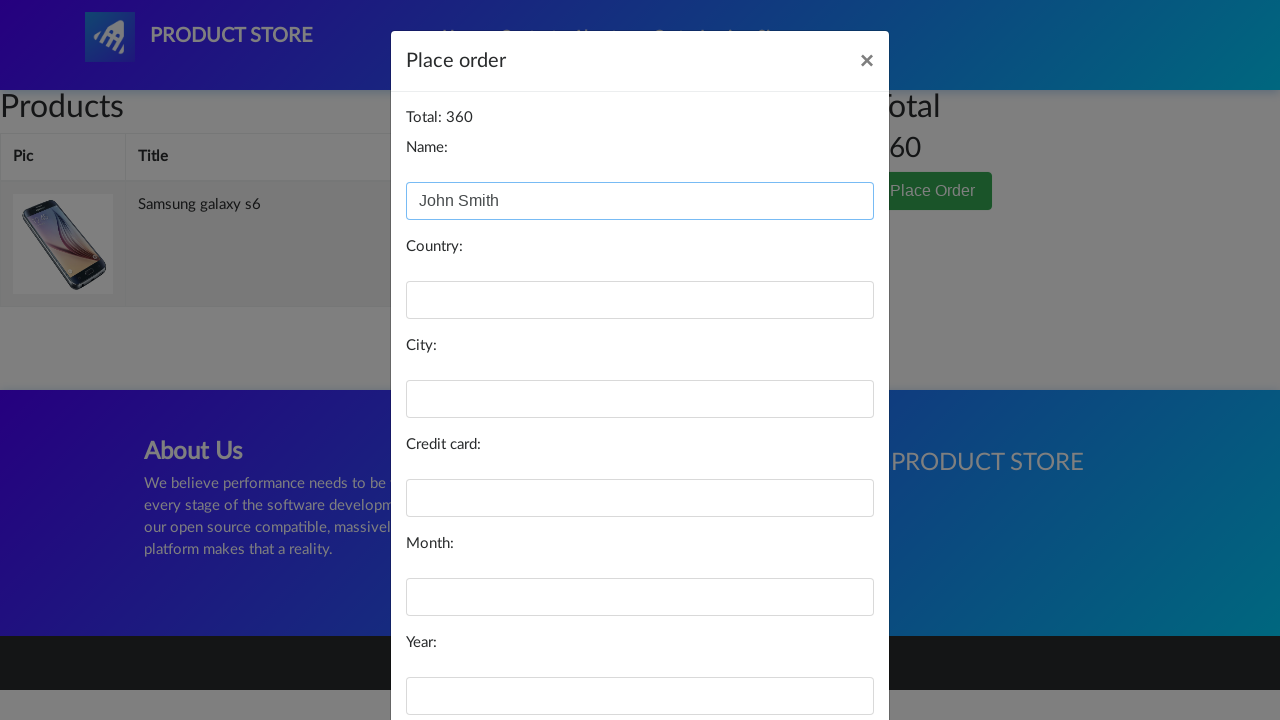

Filled country field with 'Egypt' on //input[@id='country']
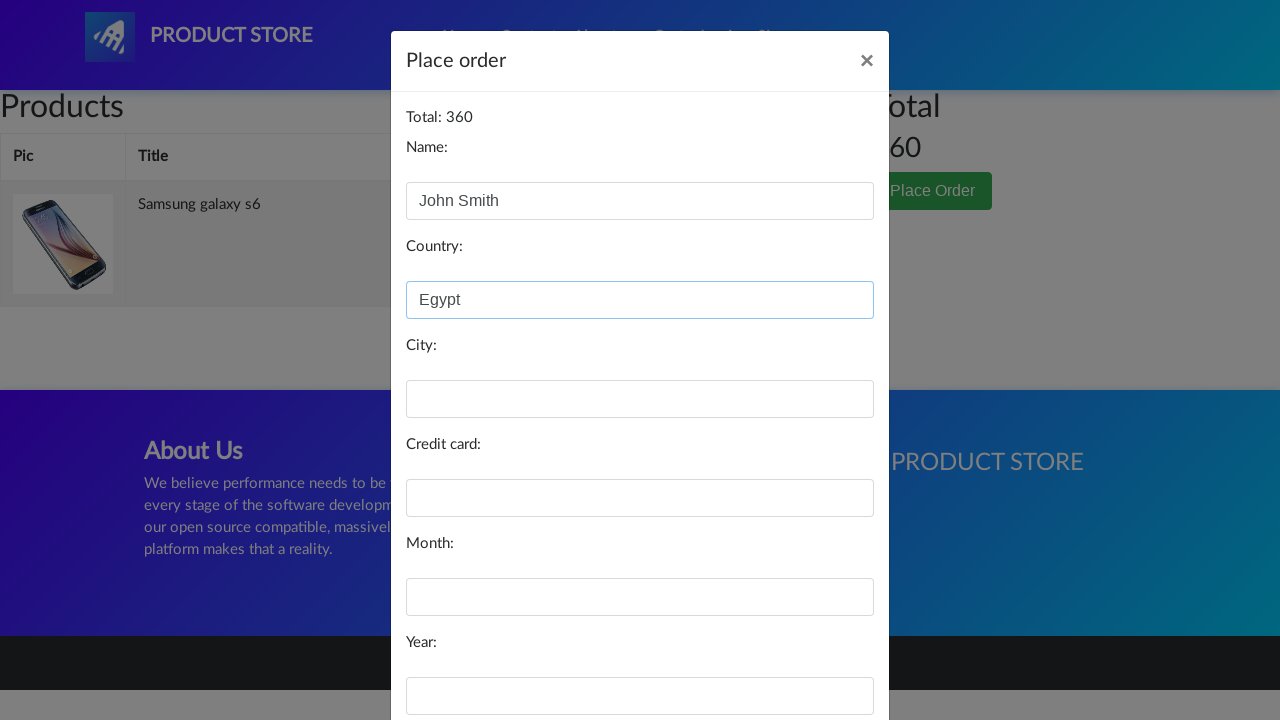

Filled city field with 'Cairo' on //input[@id='city']
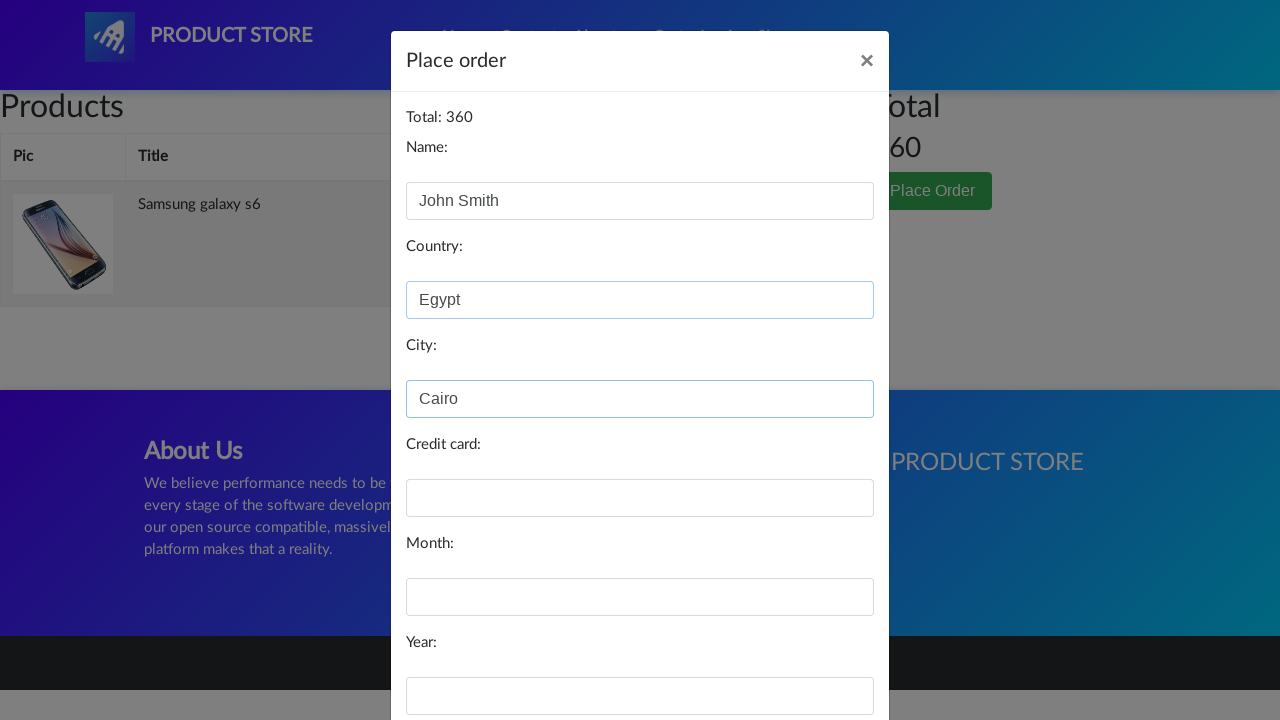

Filled card number field with test credit card on //input[@id='card']
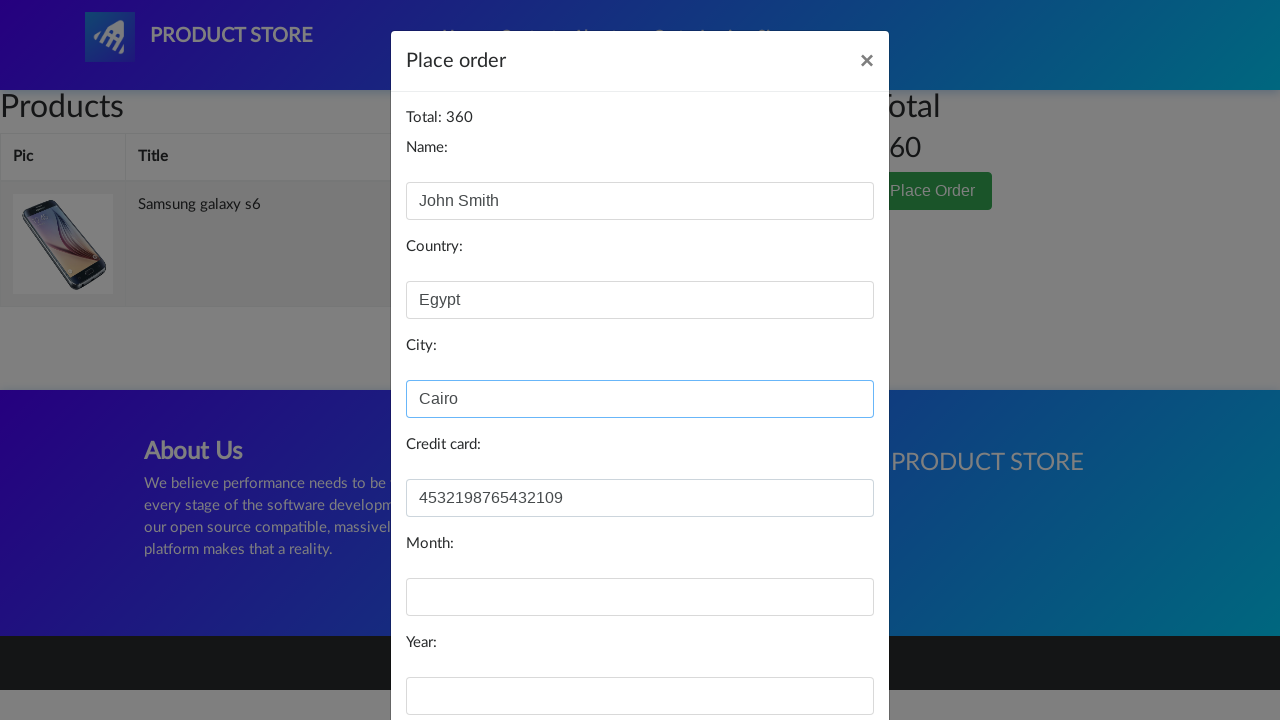

Filled month field with '3' on //input[@id='month']
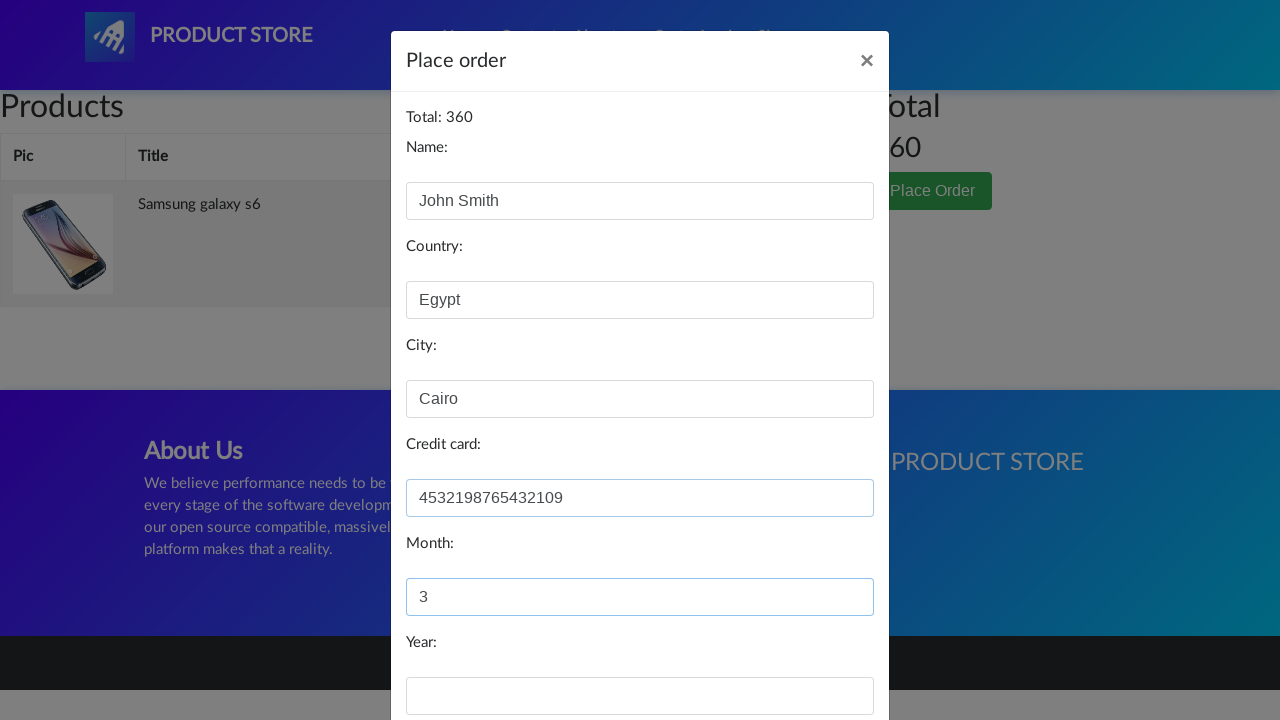

Filled year field with '2025' on //input[@id='year']
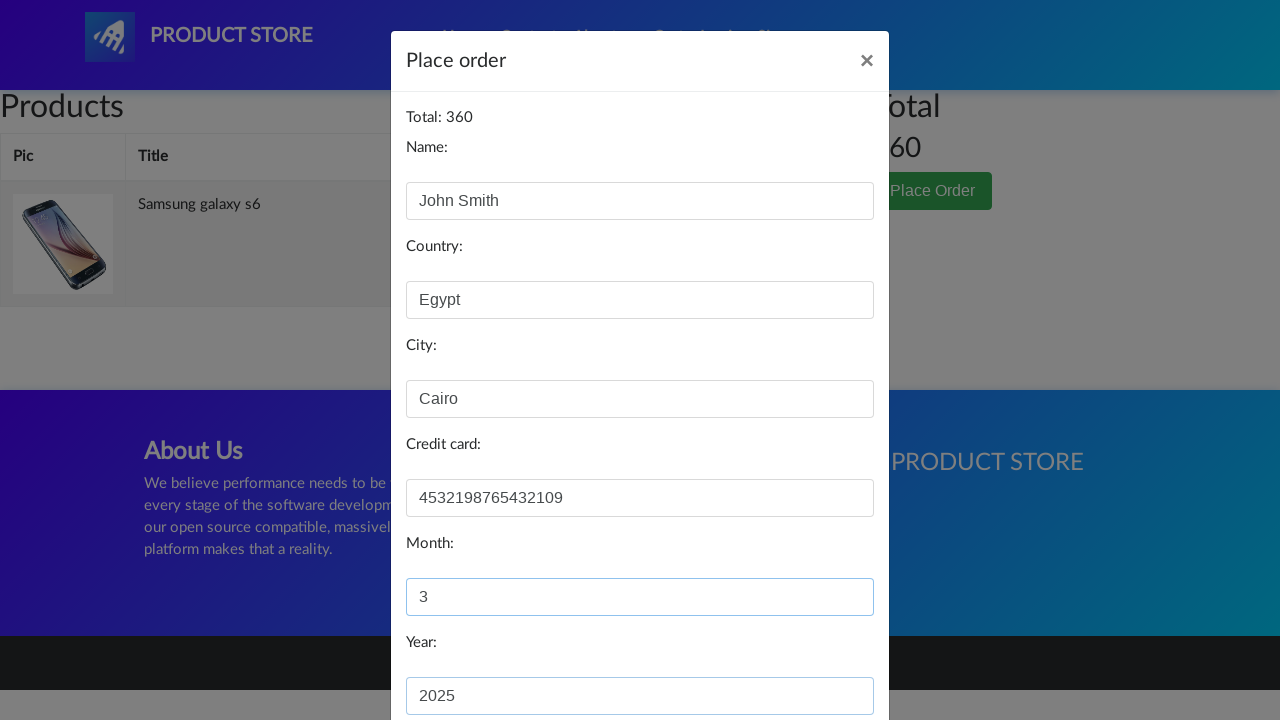

Clicked 'Purchase' button to complete order at (823, 655) on xpath=//button[contains(text(),'Purchase')]
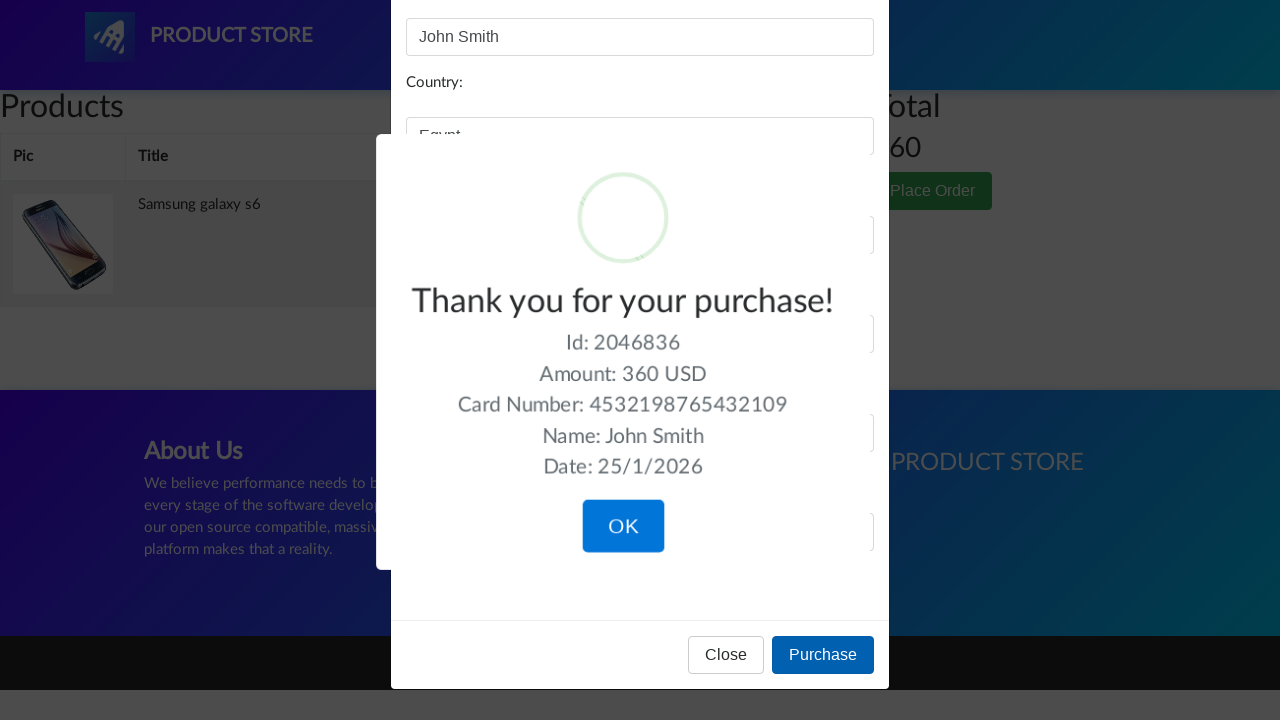

Order confirmation message displayed - purchase successful
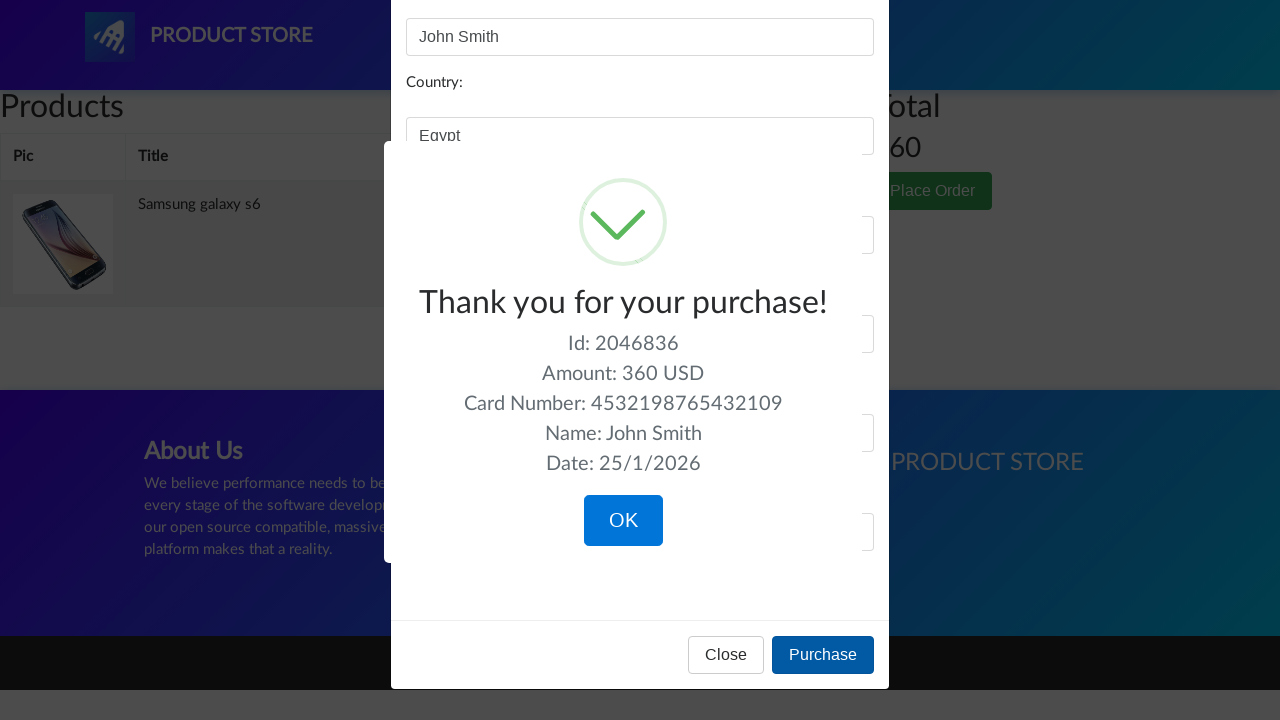

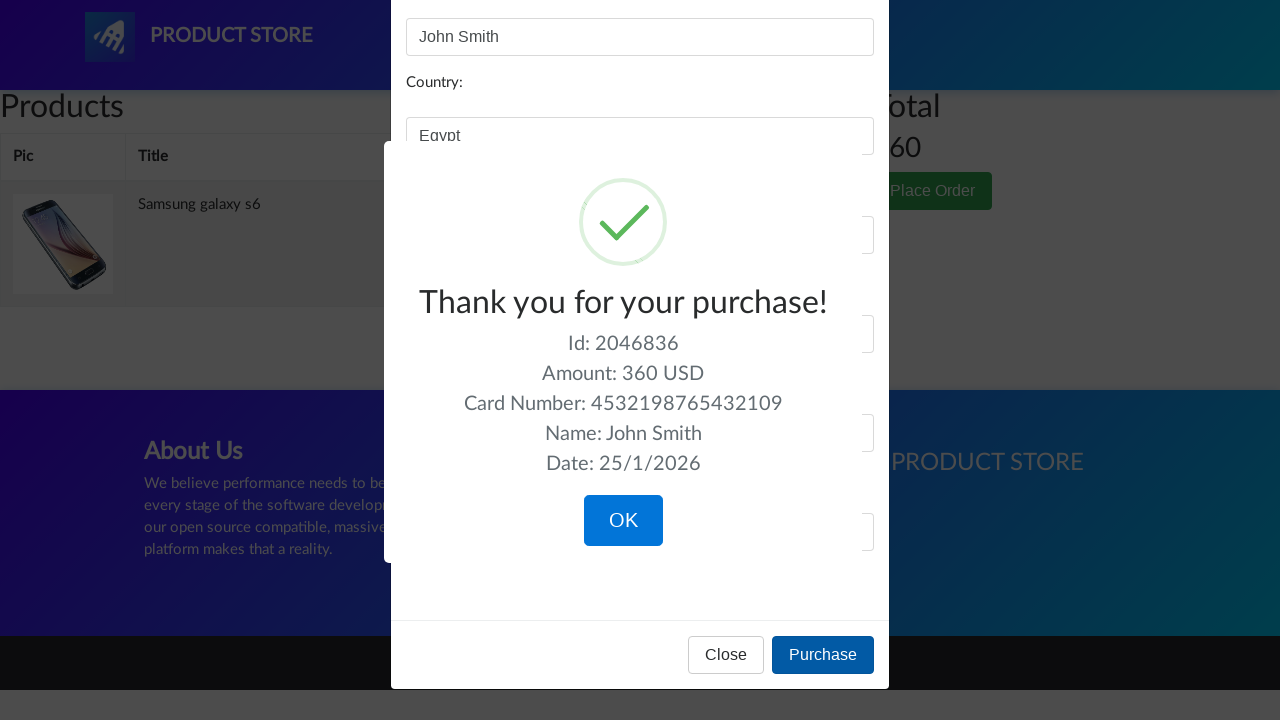